Navigates to the practice form page and retrieves the page title

Starting URL: https://demoqa.com/automation-practice-form

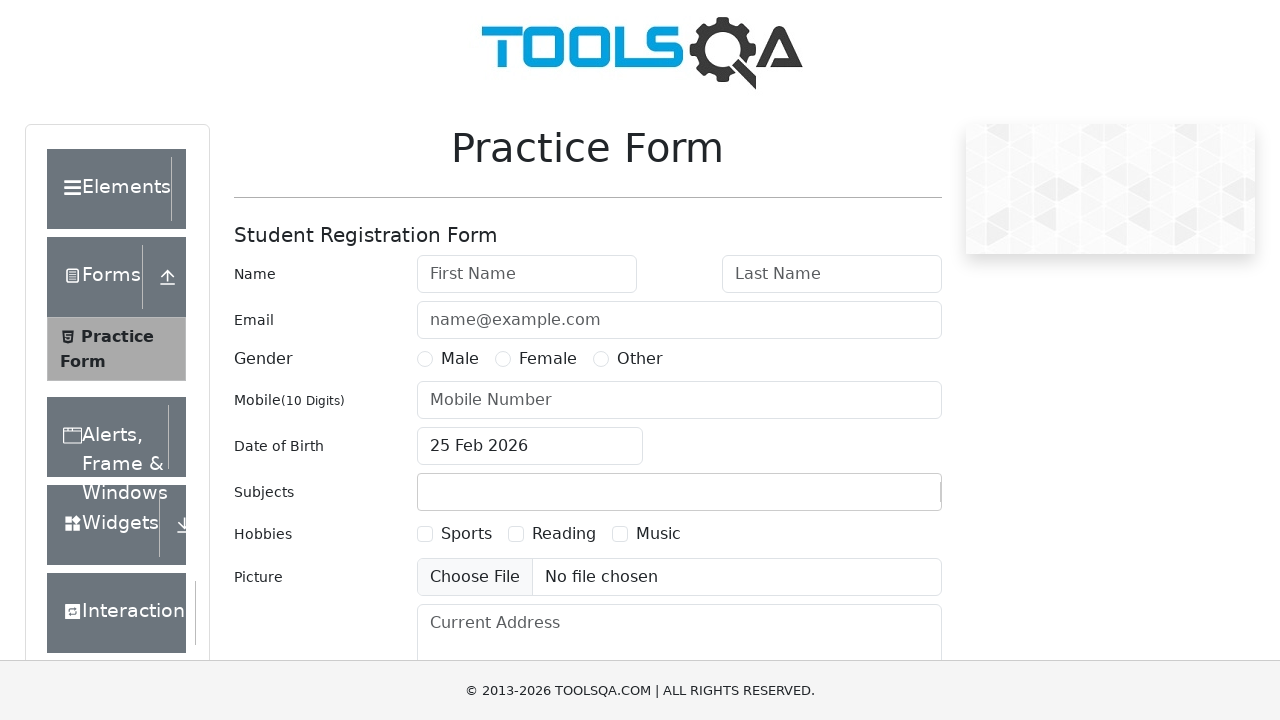

Navigated to practice form page at https://demoqa.com/automation-practice-form
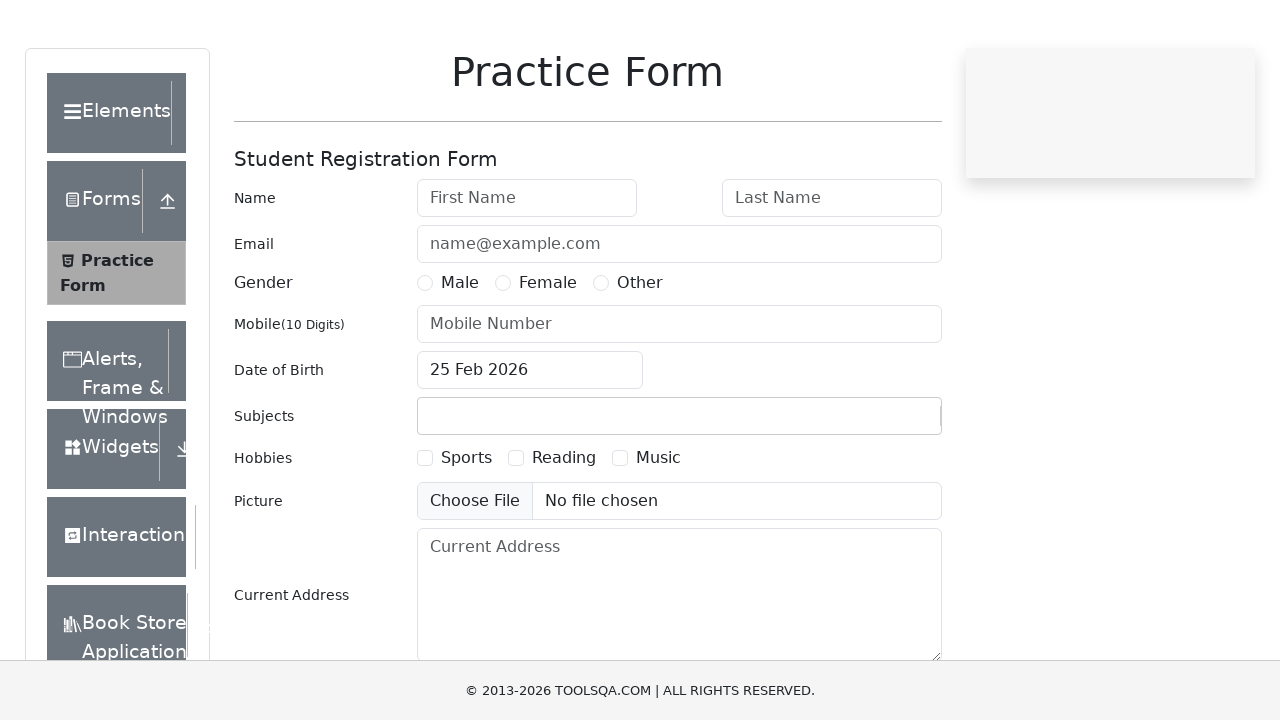

Retrieved page title: demosite
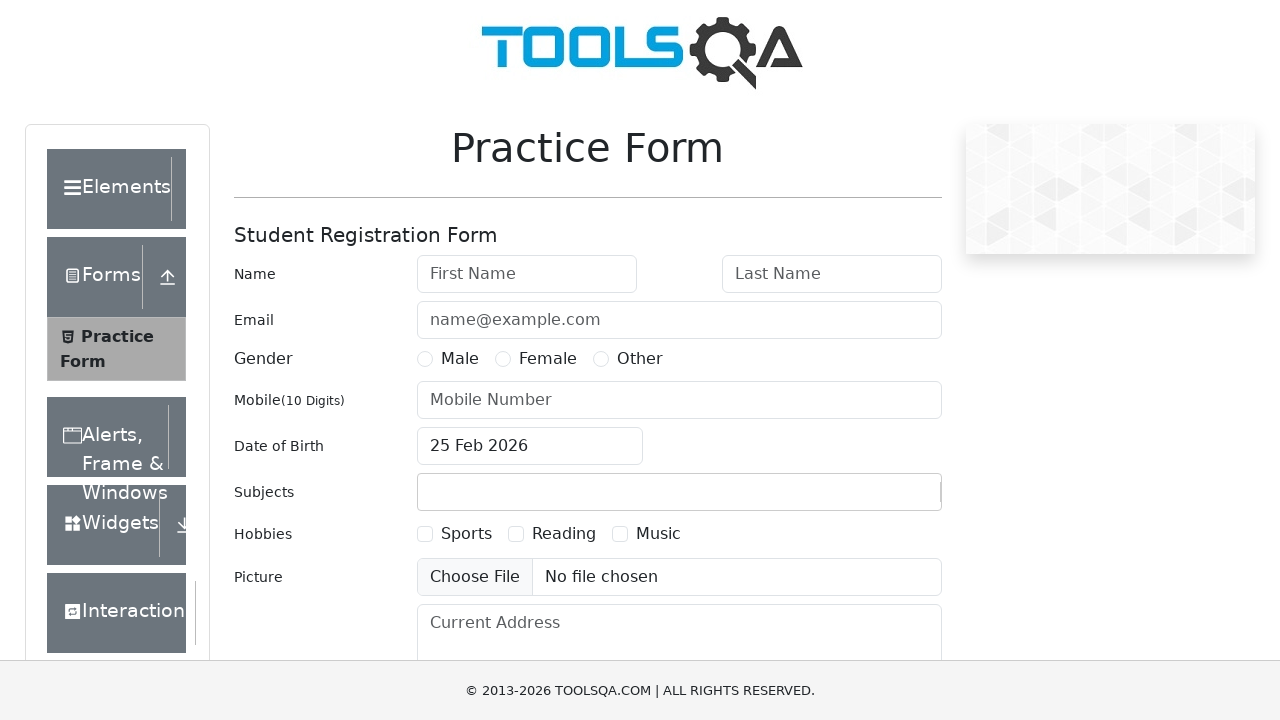

Printed page title to console
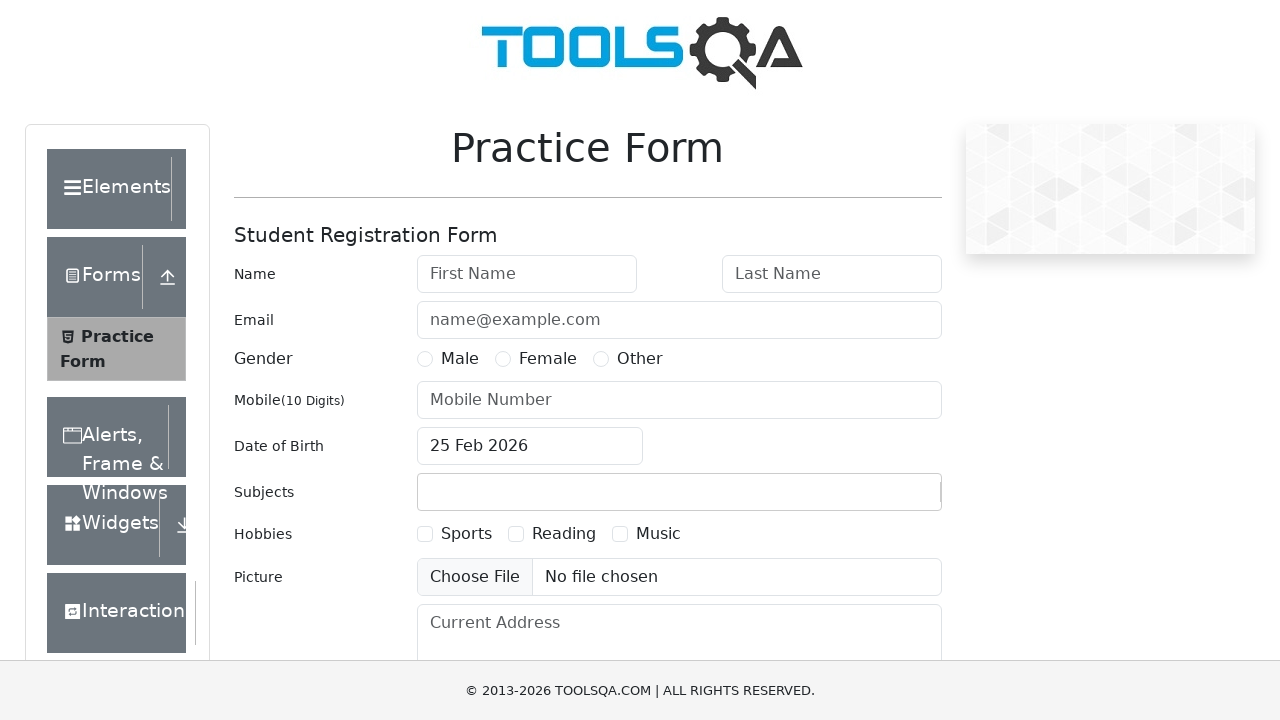

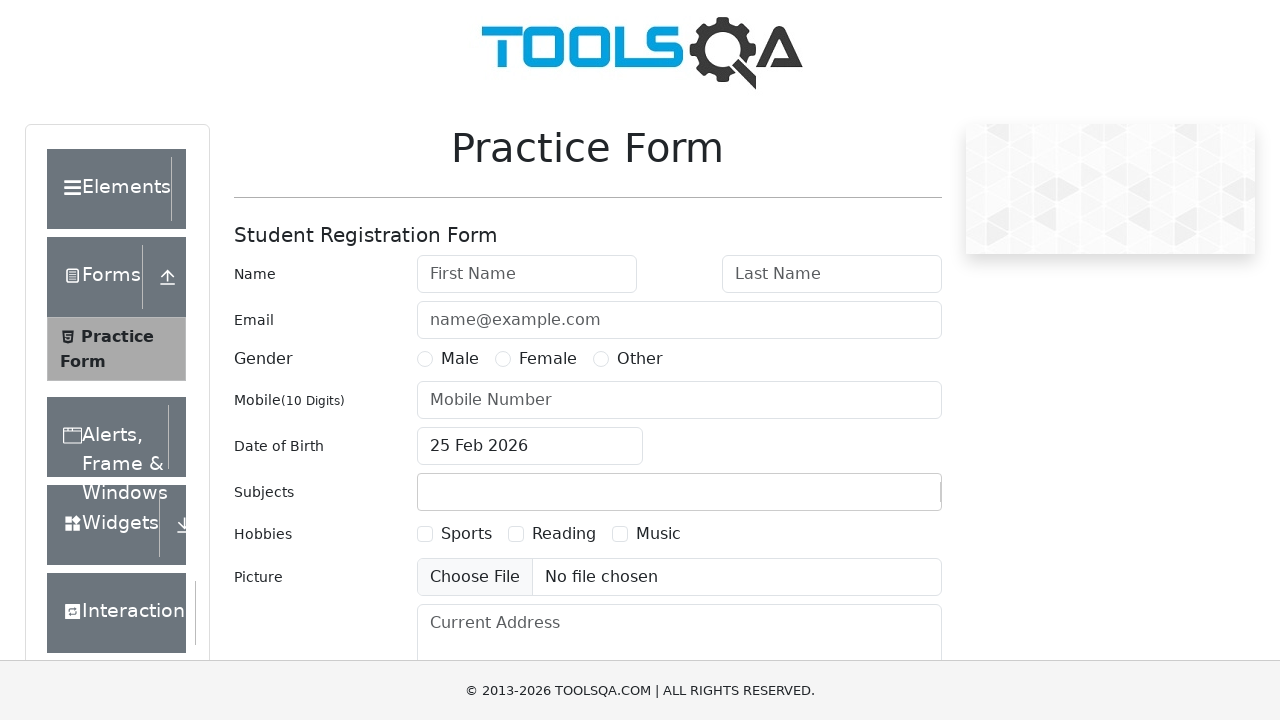